Tests clicking a button with a dynamic ID multiple times on a UI testing playground site to verify the button can be located by its text content regardless of its changing ID attribute.

Starting URL: http://uitestingplayground.com/dynamicid

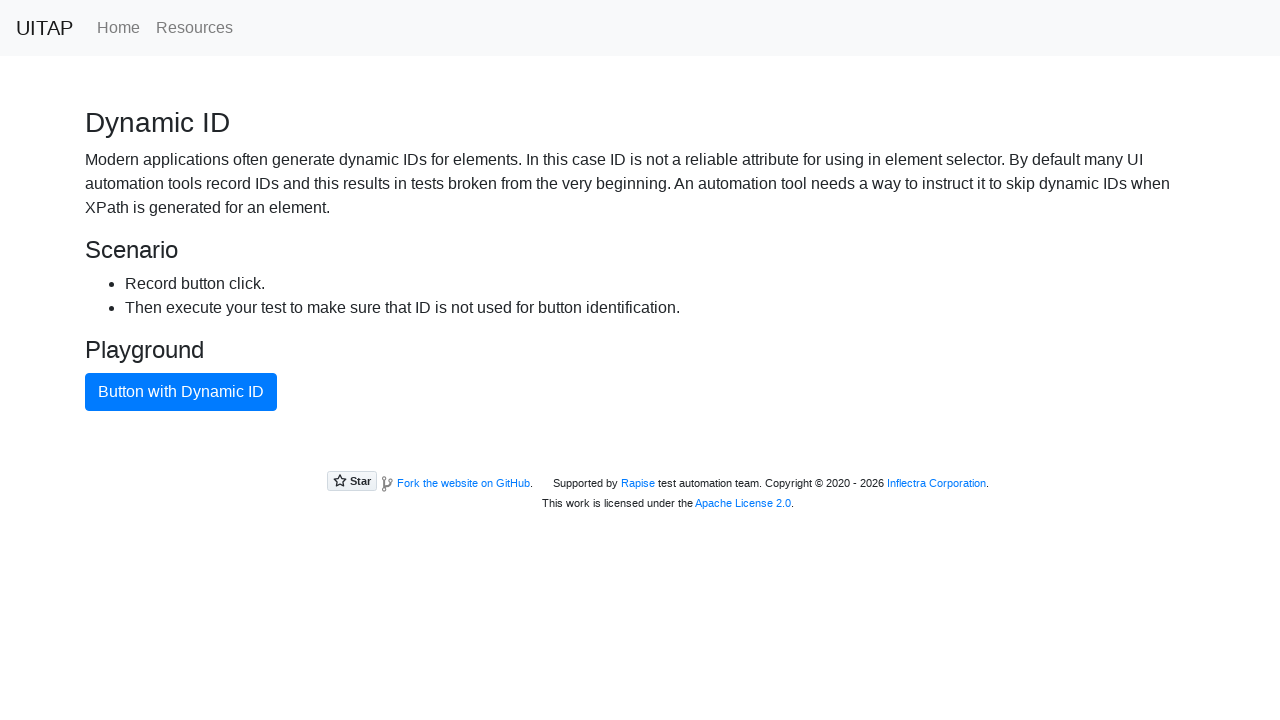

Clicked button with dynamic ID (first click) at (181, 392) on xpath=//button[text()="Button with Dynamic ID"]
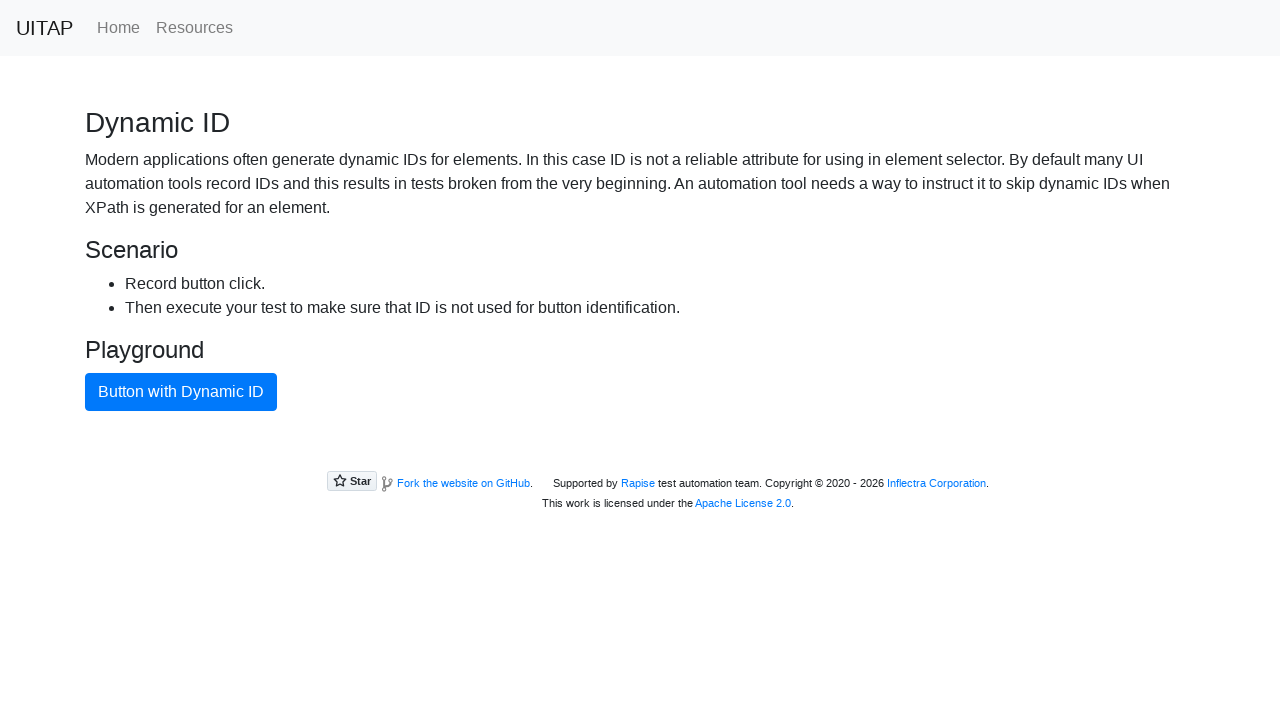

Clicked button with dynamic ID at (181, 392) on xpath=//button[text()="Button with Dynamic ID"]
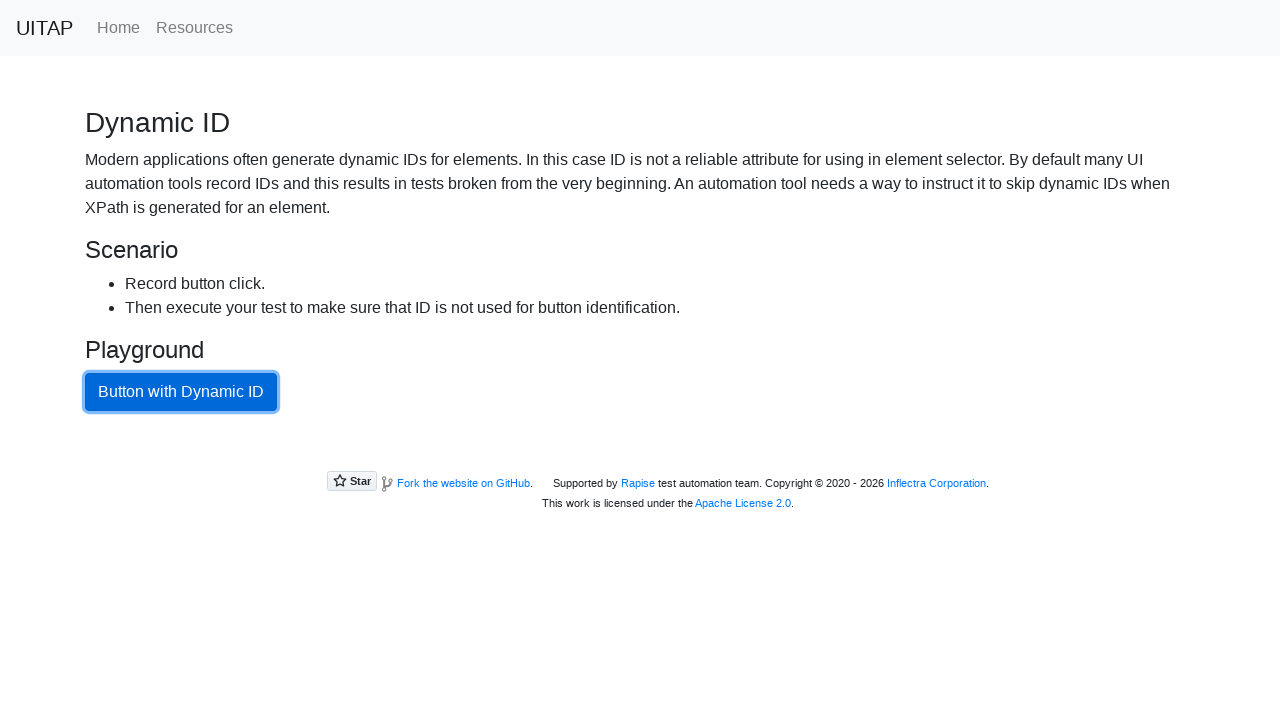

Waited 2 seconds between clicks
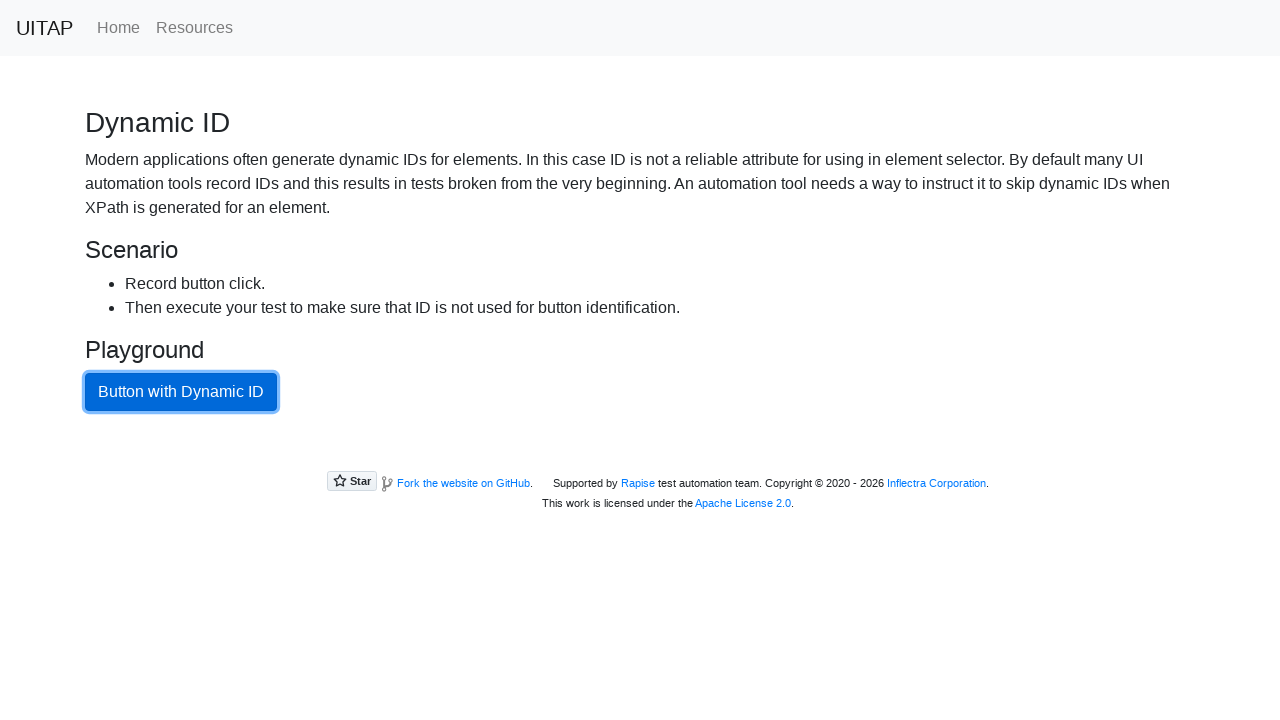

Clicked button with dynamic ID at (181, 392) on xpath=//button[text()="Button with Dynamic ID"]
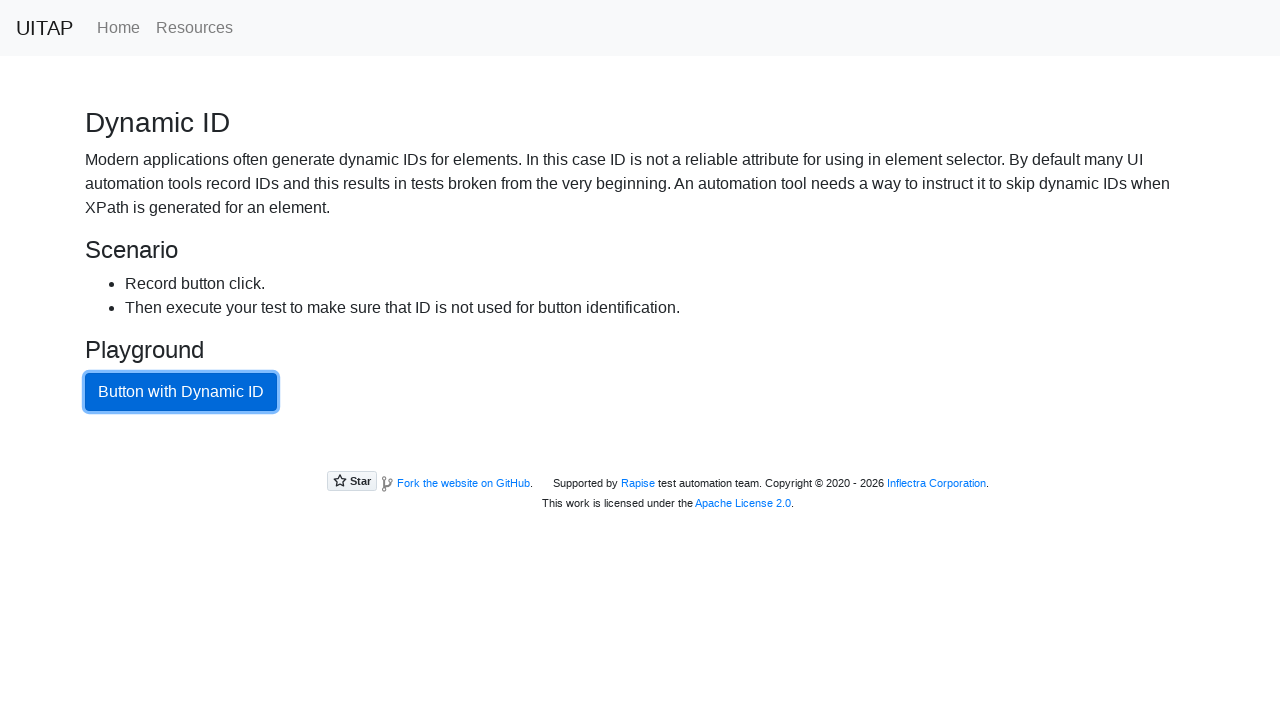

Waited 2 seconds between clicks
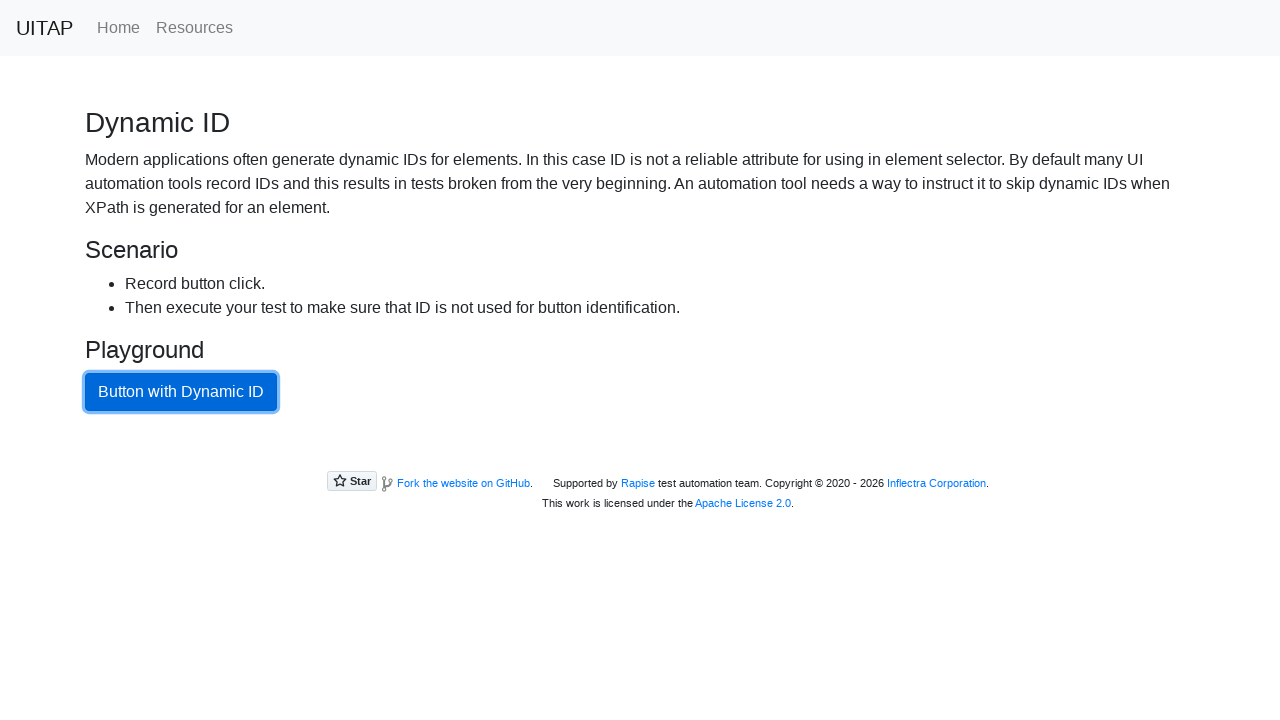

Clicked button with dynamic ID at (181, 392) on xpath=//button[text()="Button with Dynamic ID"]
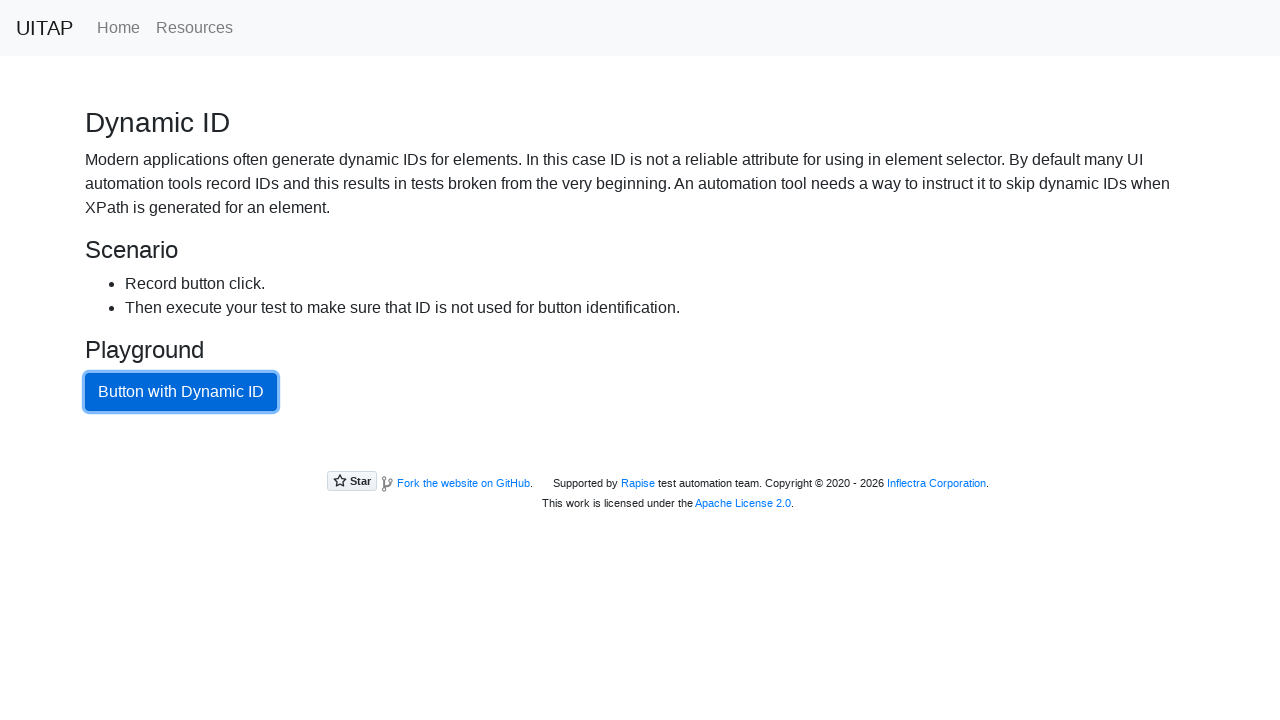

Waited 2 seconds between clicks
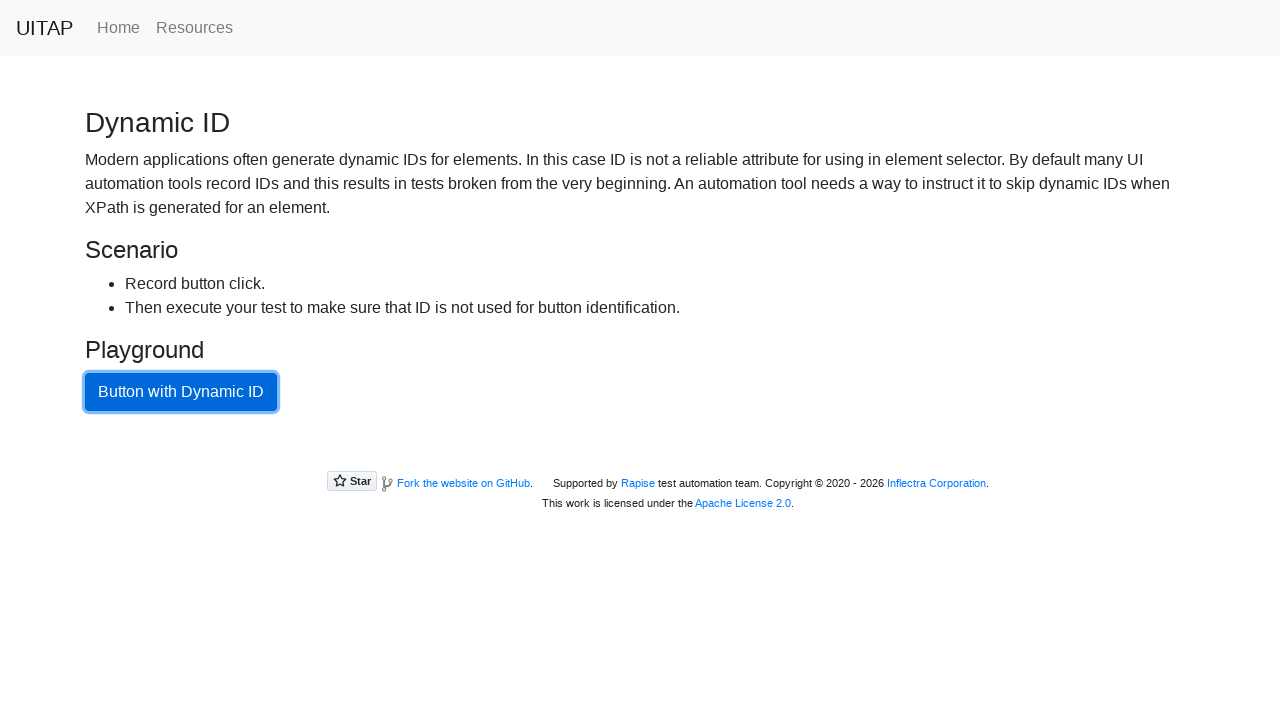

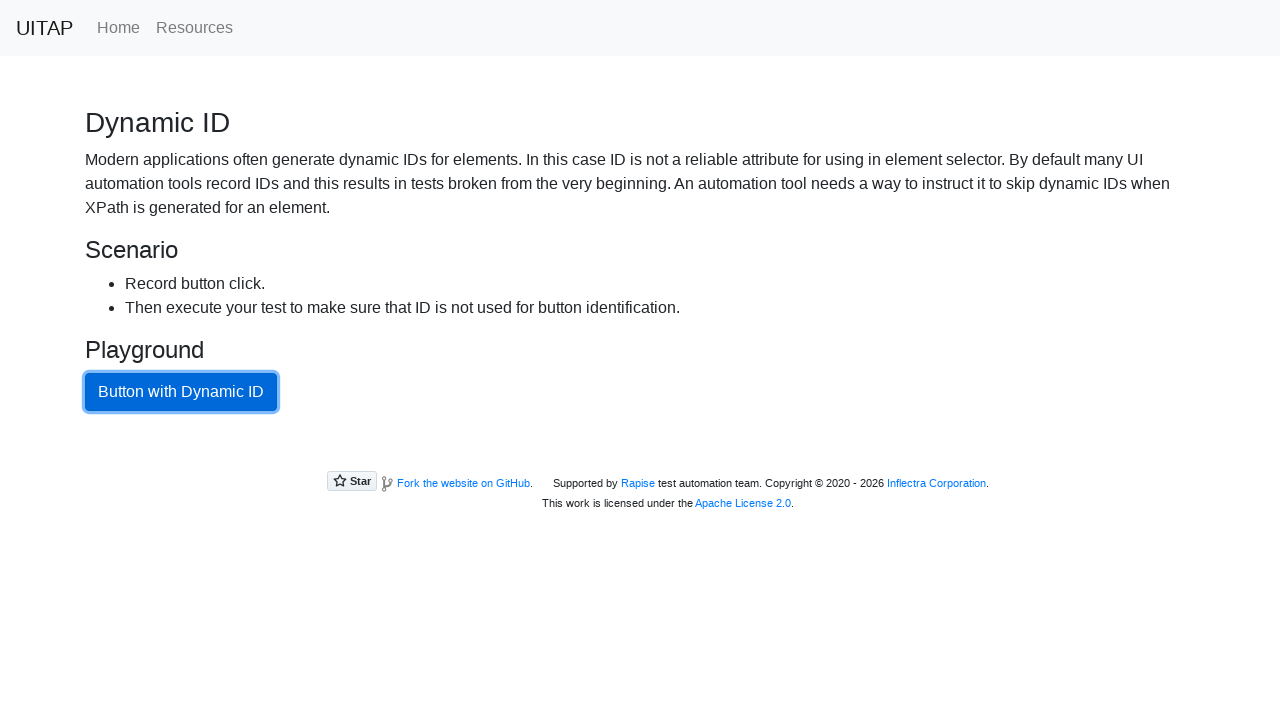